Tests dismissing a confirm dialog and verifying the result message shows "You clicked: Cancel"

Starting URL: http://the-internet.herokuapp.com/javascript_alerts

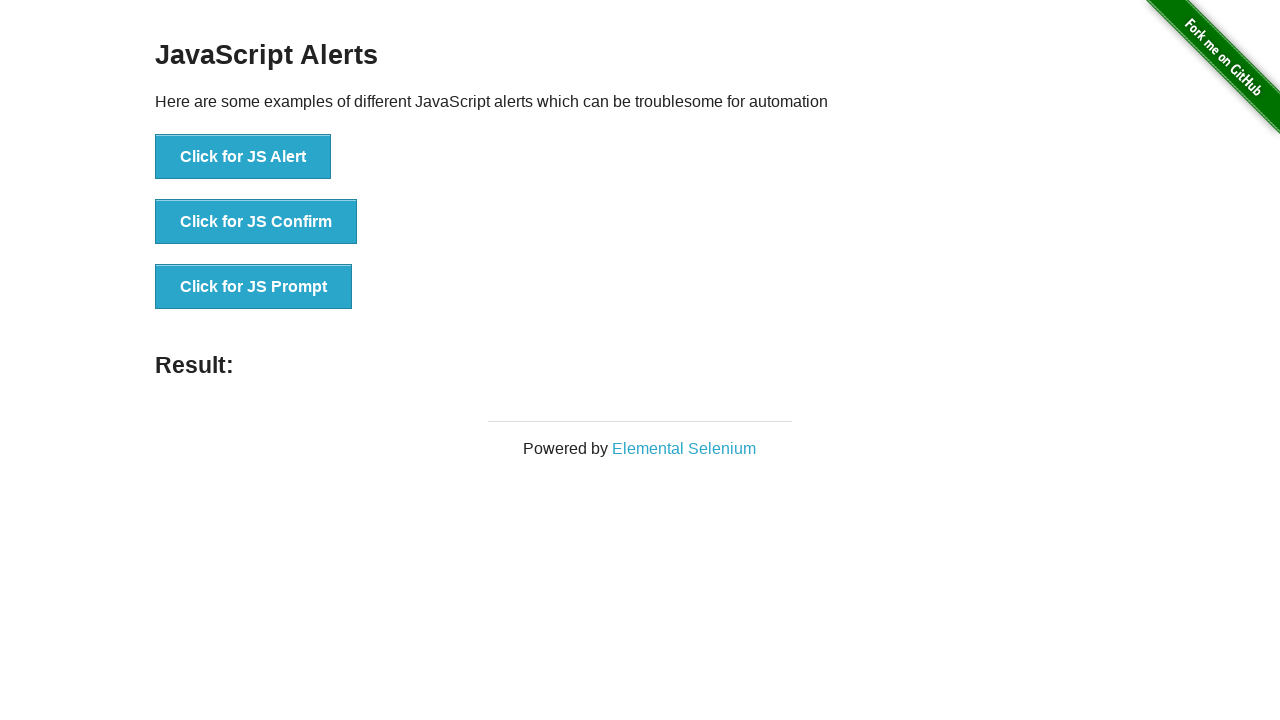

Clicked the confirm button at (256, 222) on //*[@id="content"]/div/ul/li[2]/button
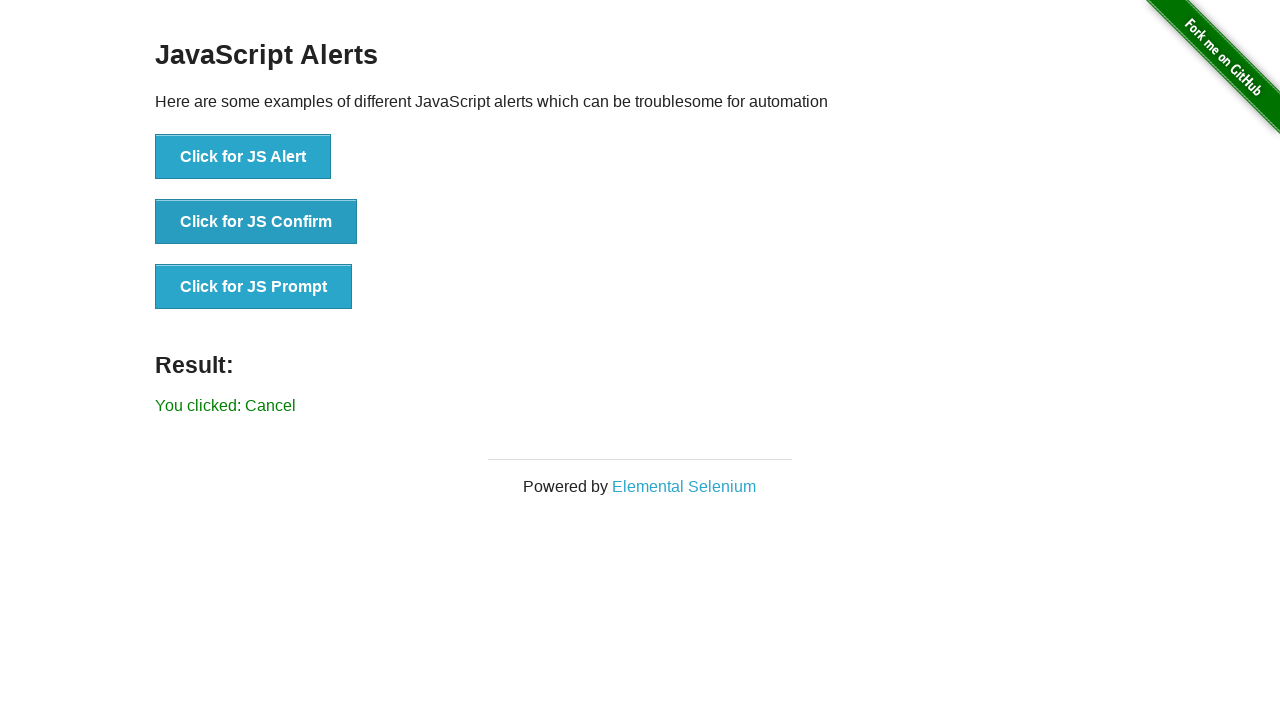

Set up dialog handler to dismiss the confirm dialog
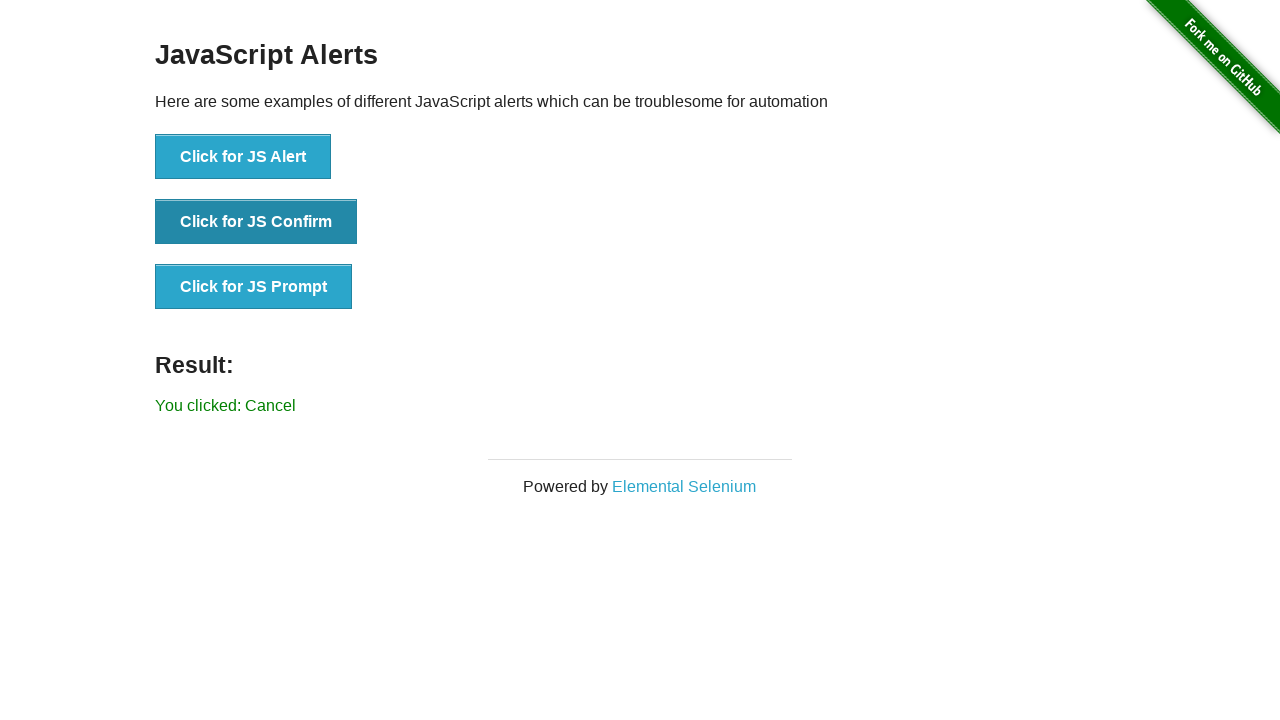

Verified result message shows 'You clicked: Cancel'
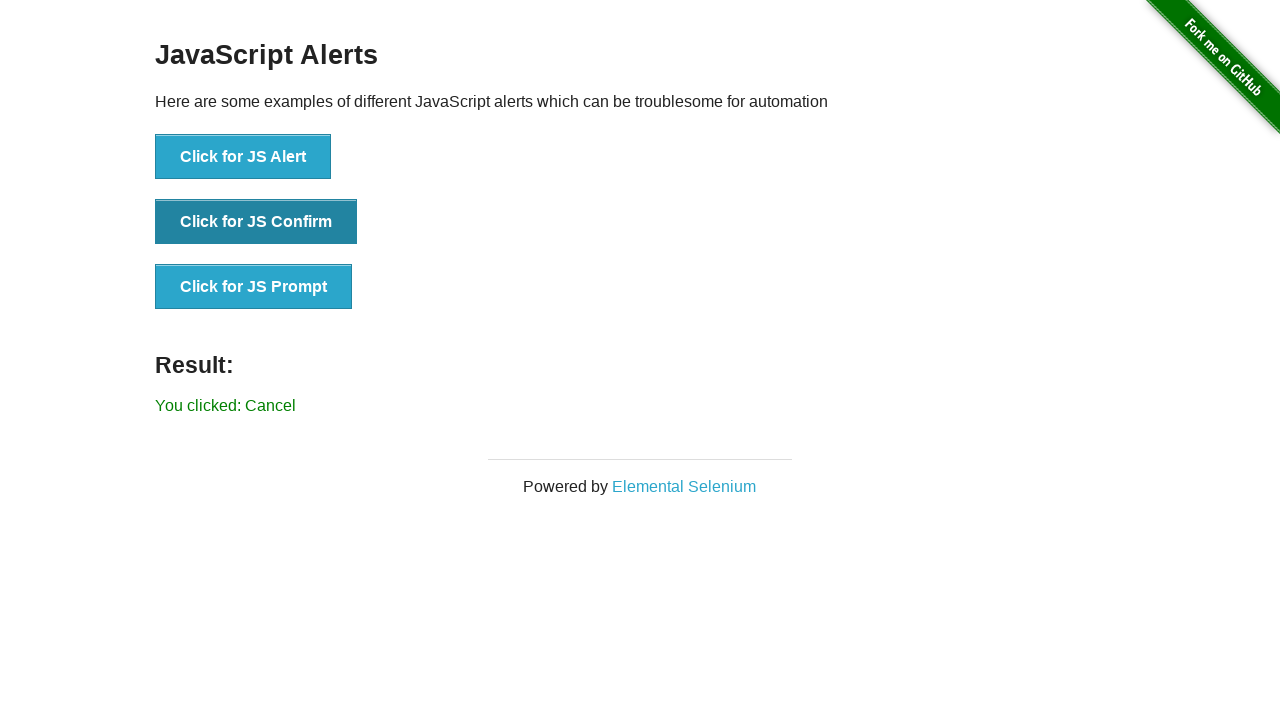

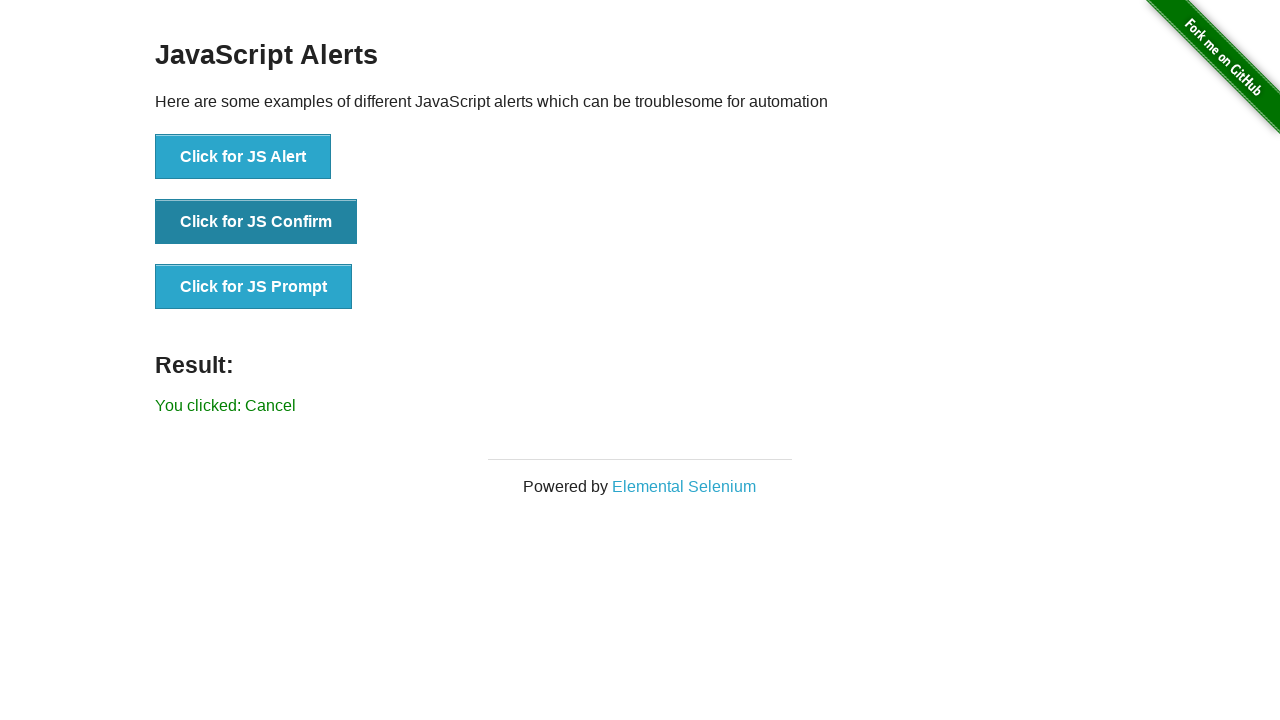